Tests window handling functionality by opening a new window, switching between parent and child windows, and verifying content in each window

Starting URL: https://the-internet.herokuapp.com/

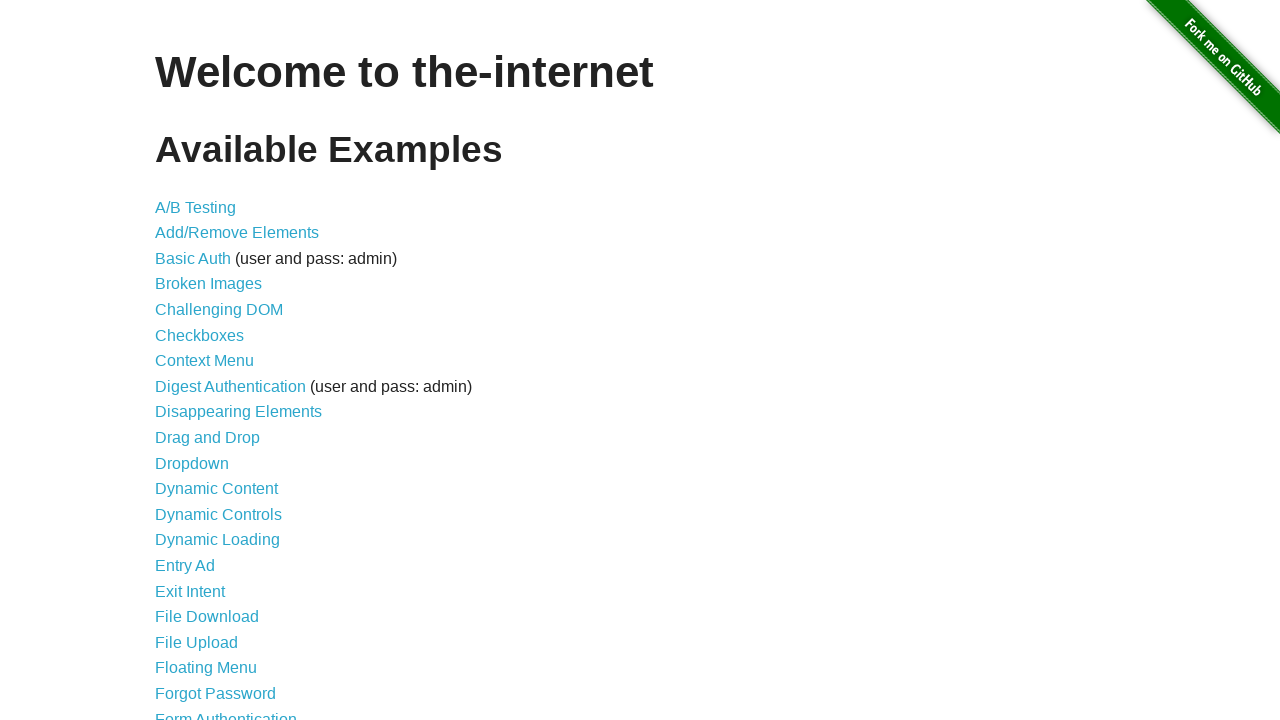

Clicked on Multiple Windows link at (218, 369) on xpath=//a[contains(text(),'Multiple Windows')]
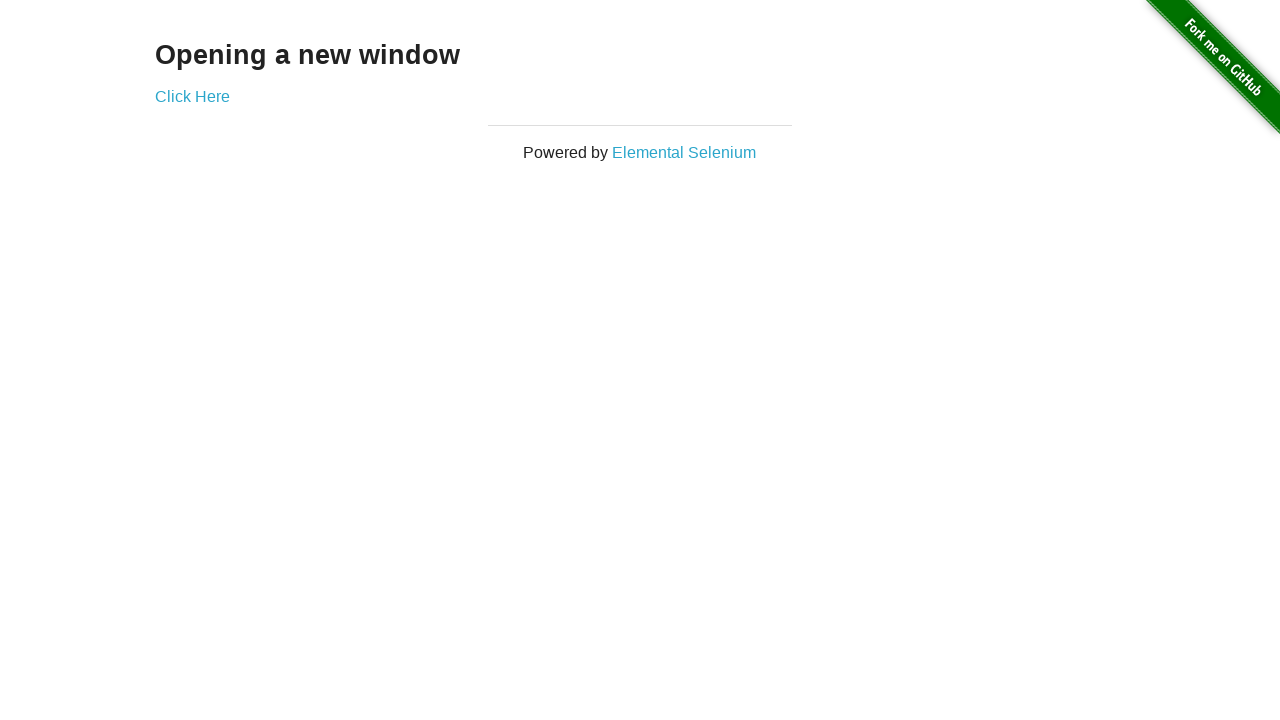

Opened new window by clicking link with target='_blank' at (192, 96) on xpath=//div[@class='example'] //a[@target='_blank']
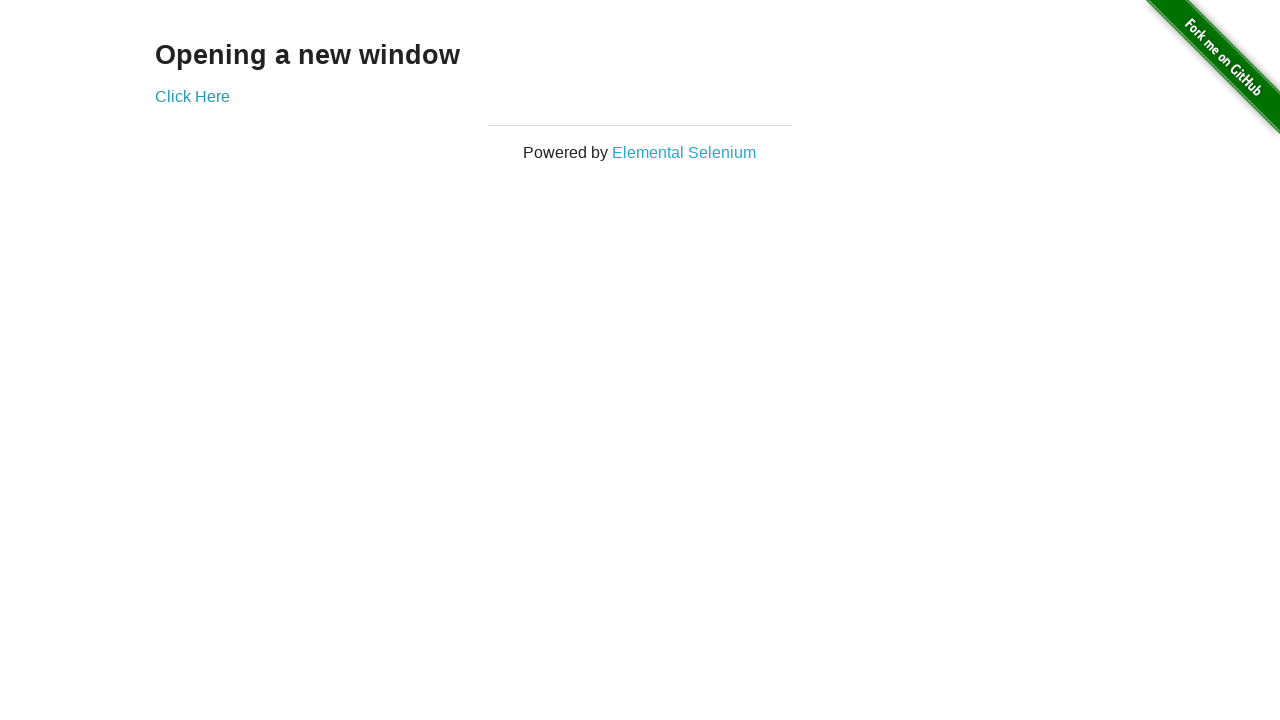

Retrieved text content from child window heading
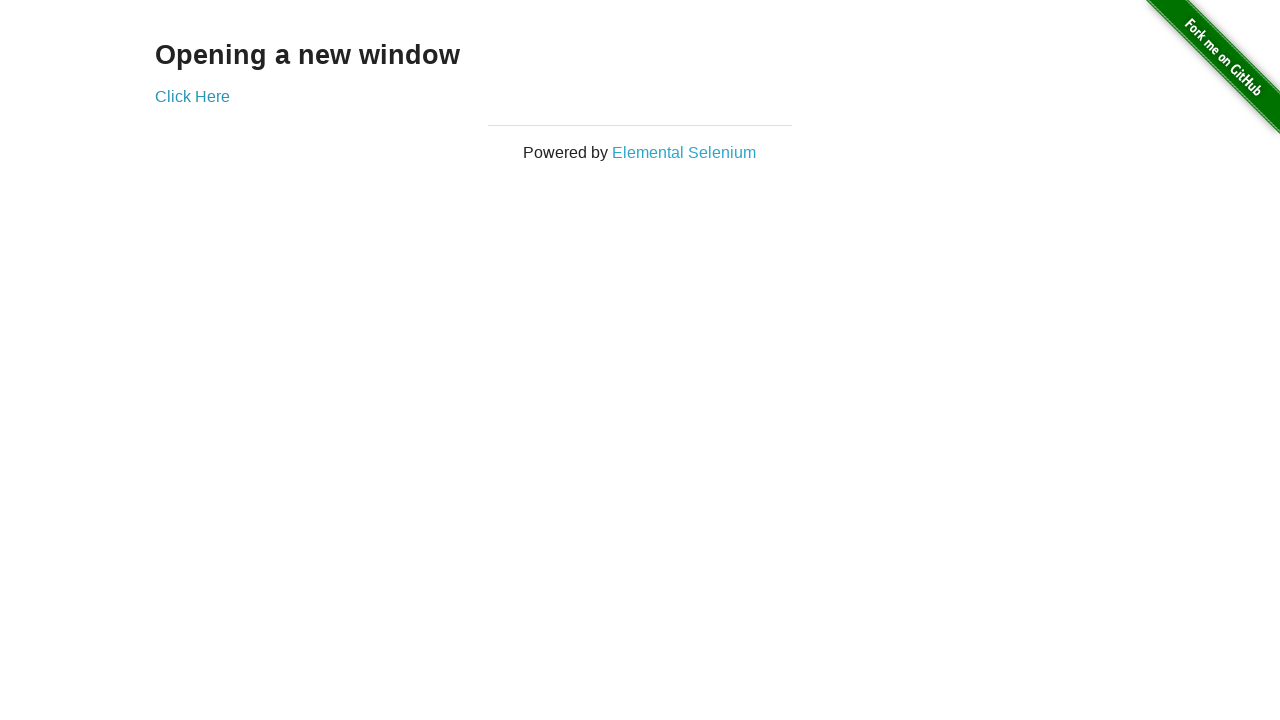

Retrieved text content from parent window heading
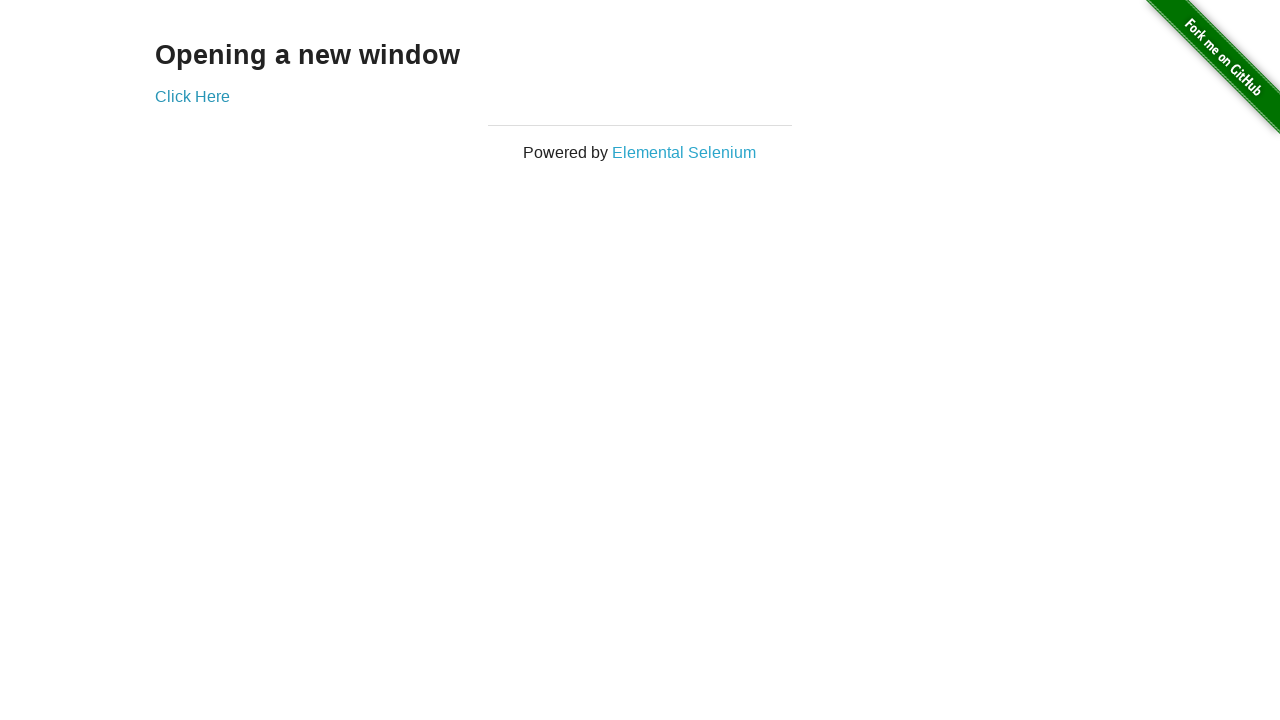

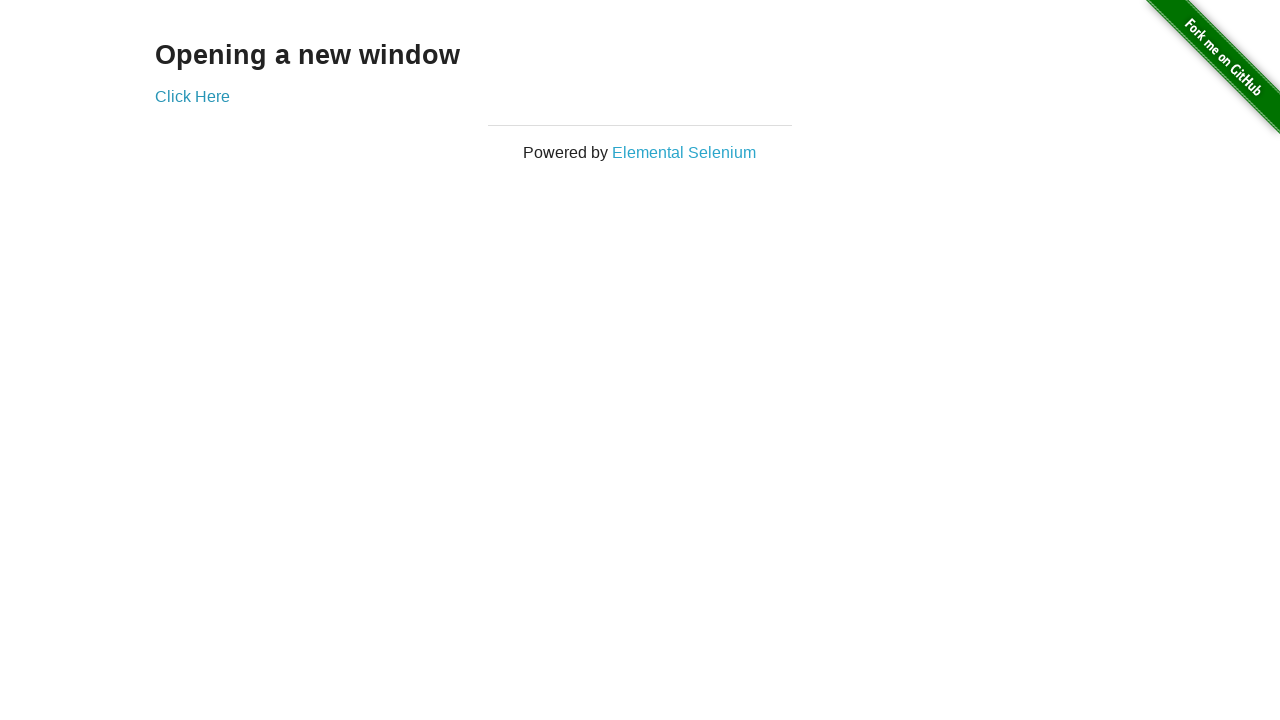